Navigates to W3Schools iframe example page, switches to the iframe, and verifies the text content of a paragraph element

Starting URL: https://www.w3schools.com/tags/tryit.asp?filename=tryhtml5_ev_ondblclick2

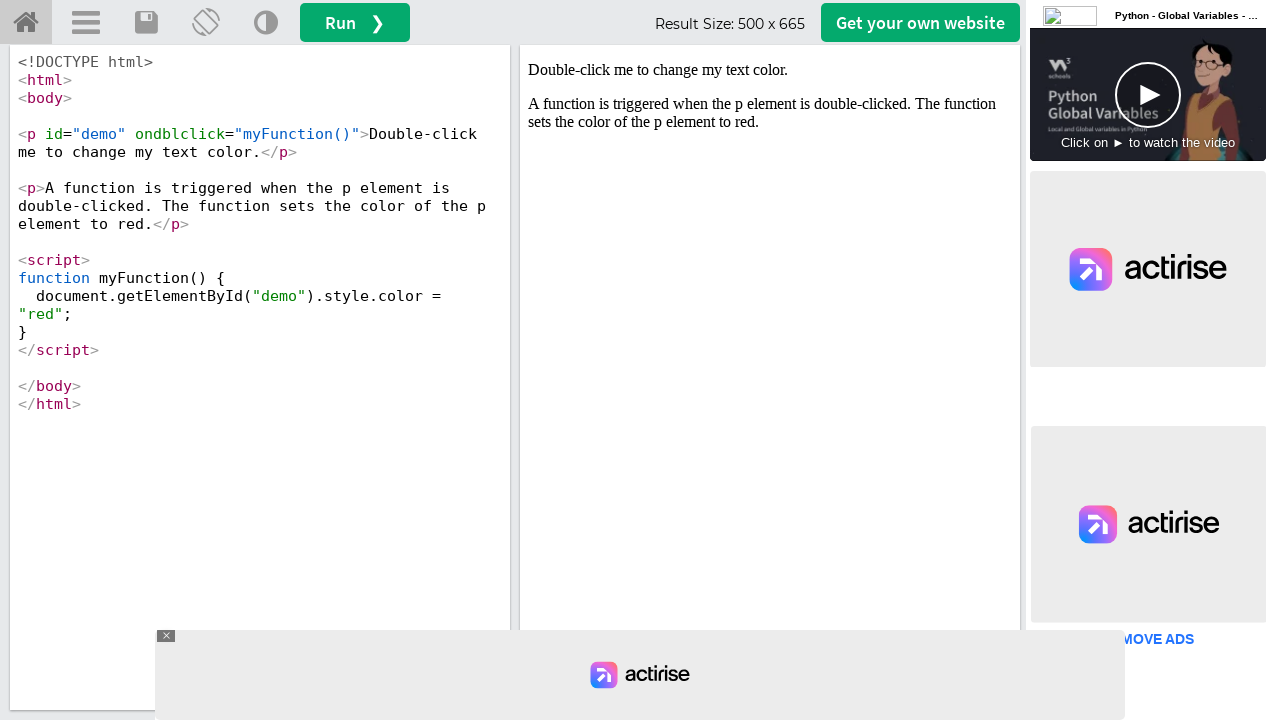

Navigated to W3Schools iframe example page
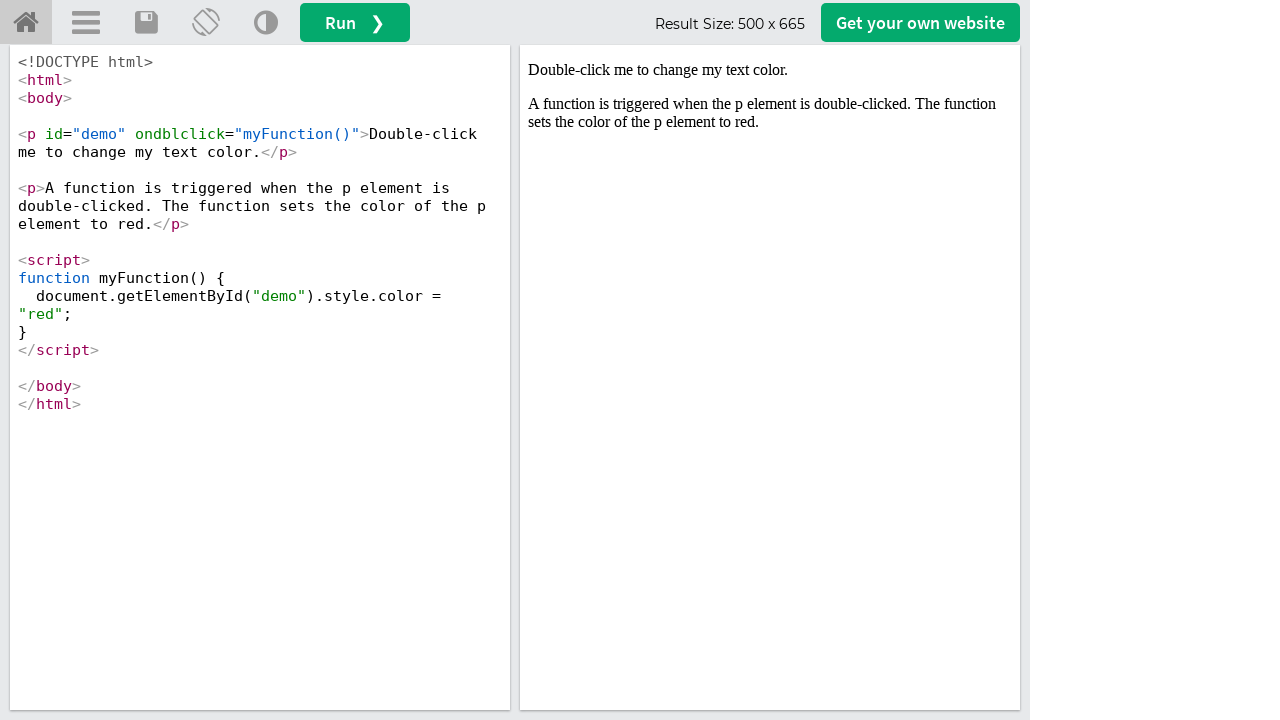

Located the iframe with id 'iframeResult'
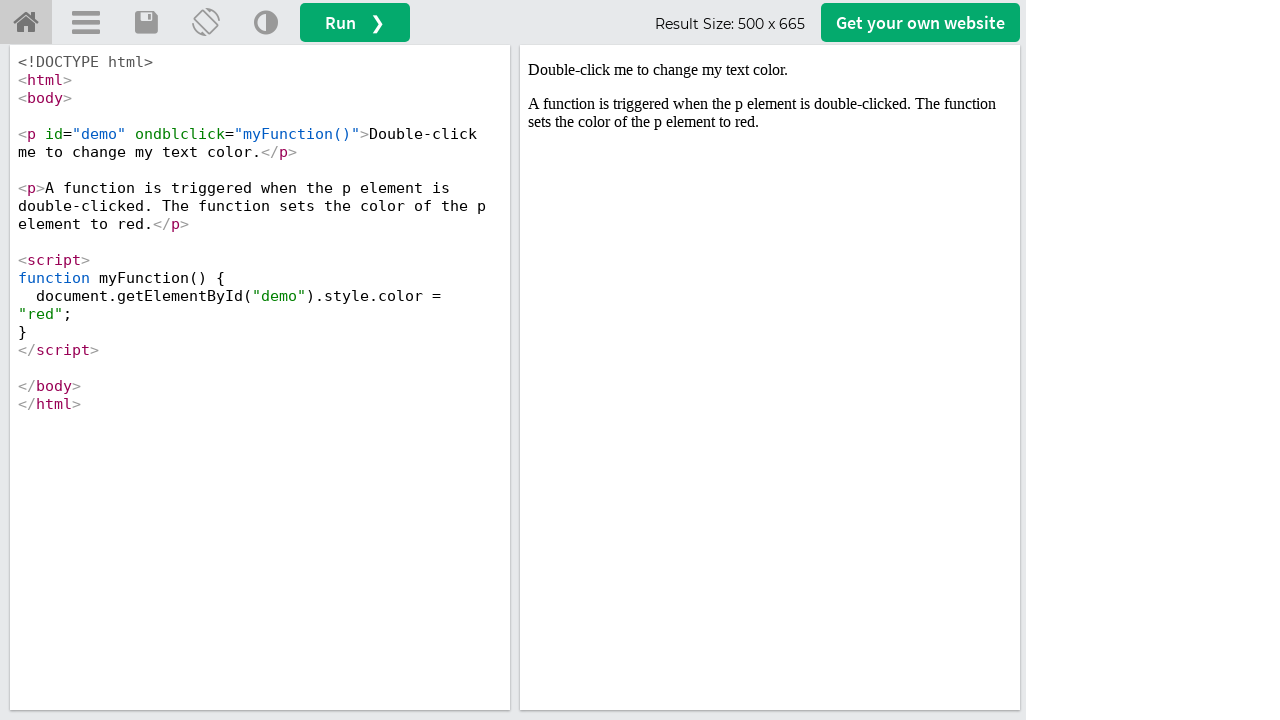

Located the first paragraph element within the iframe
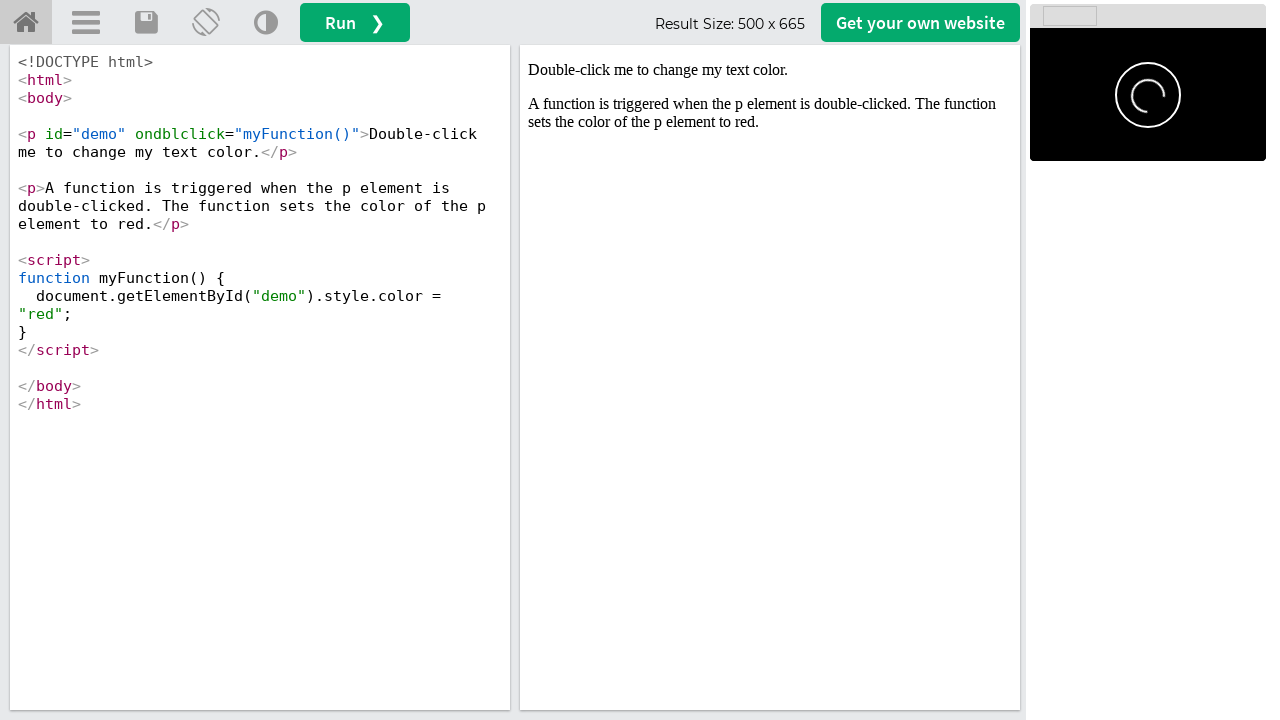

Verified paragraph text content matches expected value
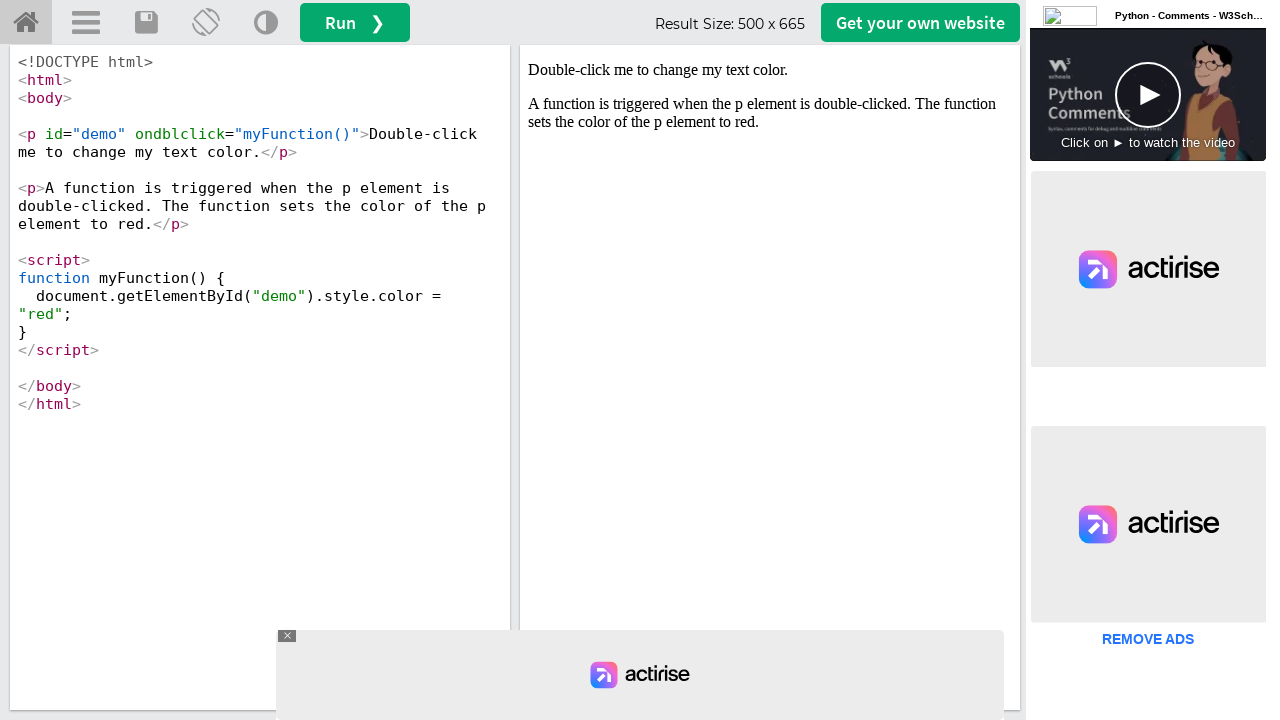

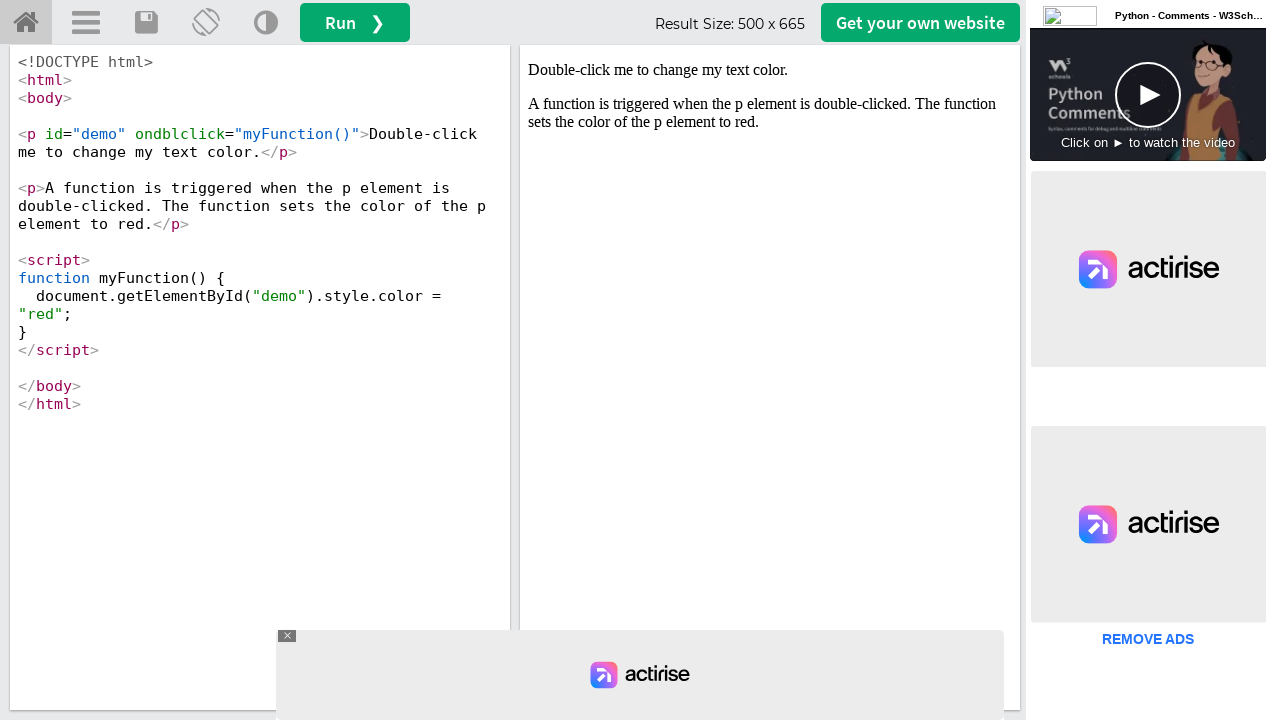